Navigates to NDTV news website, clicks on the latest news section, then clicks on the first article to view its content

Starting URL: https://www.ndtv.com

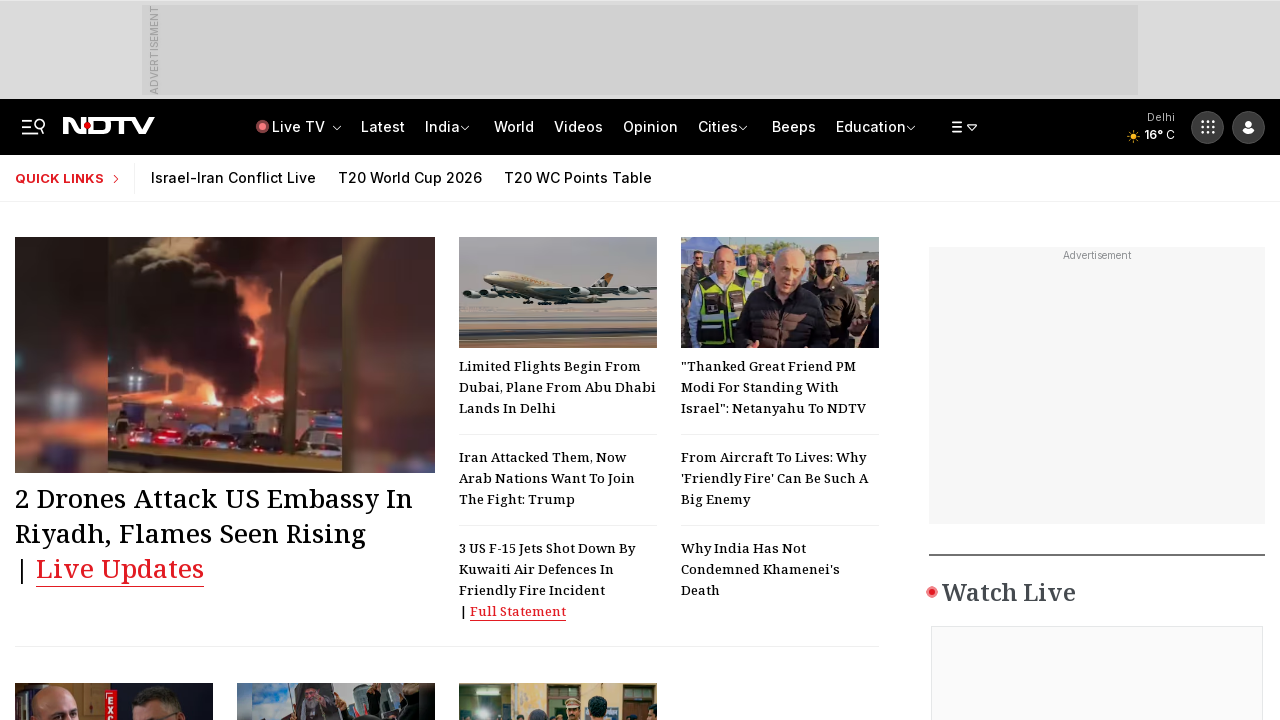

Clicked on the latest news section link at (383, 126) on a[href*='latest']
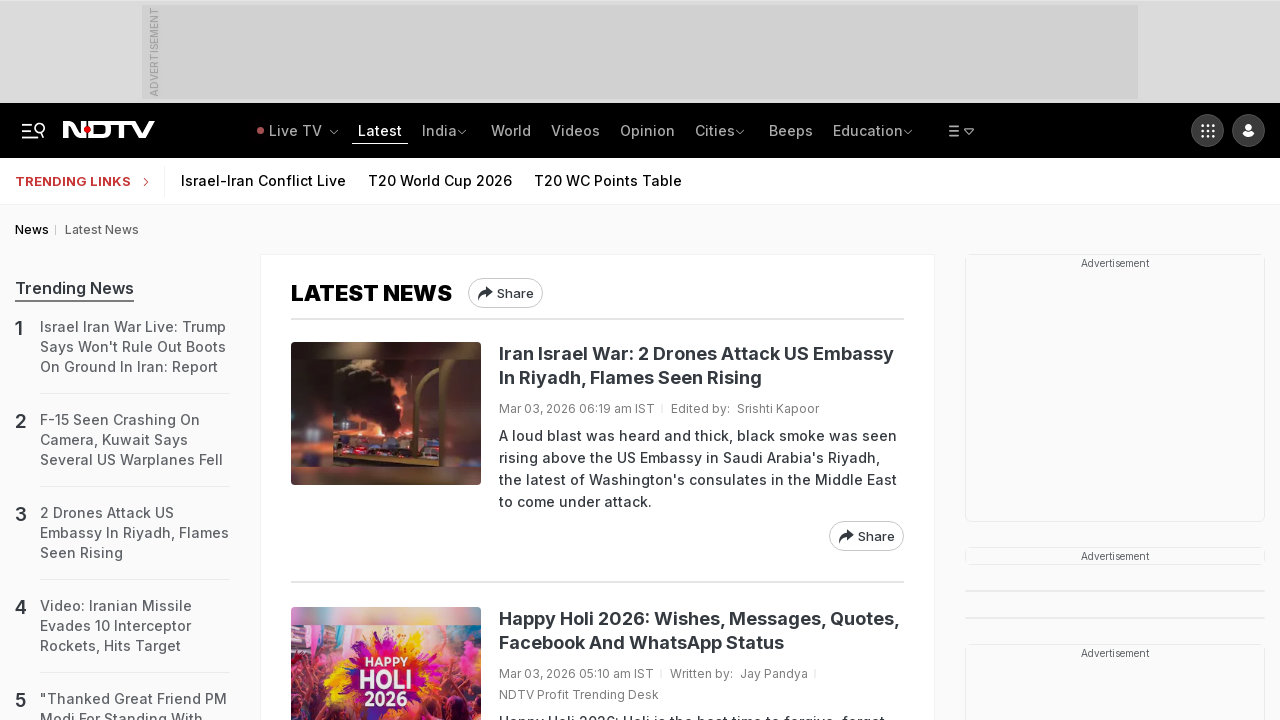

Latest news page loaded with article headlines
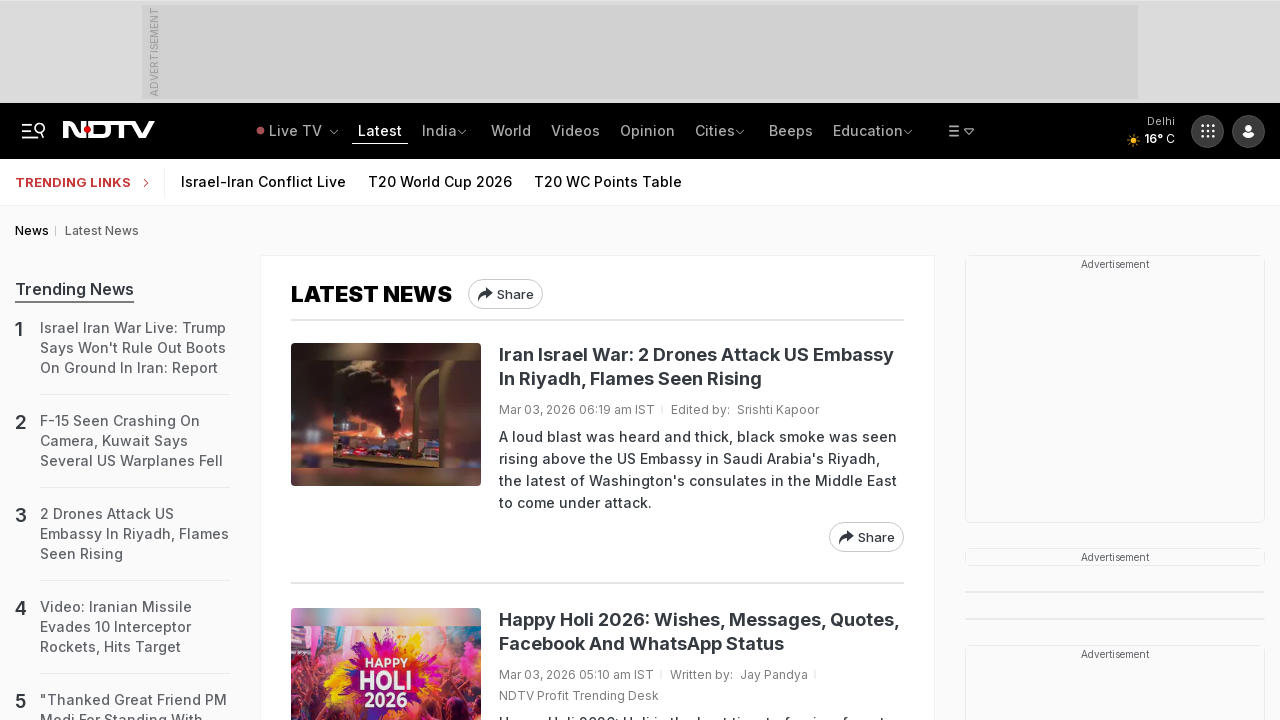

Clicked on the first article in the latest news section at (702, 367) on h2 a >> nth=0
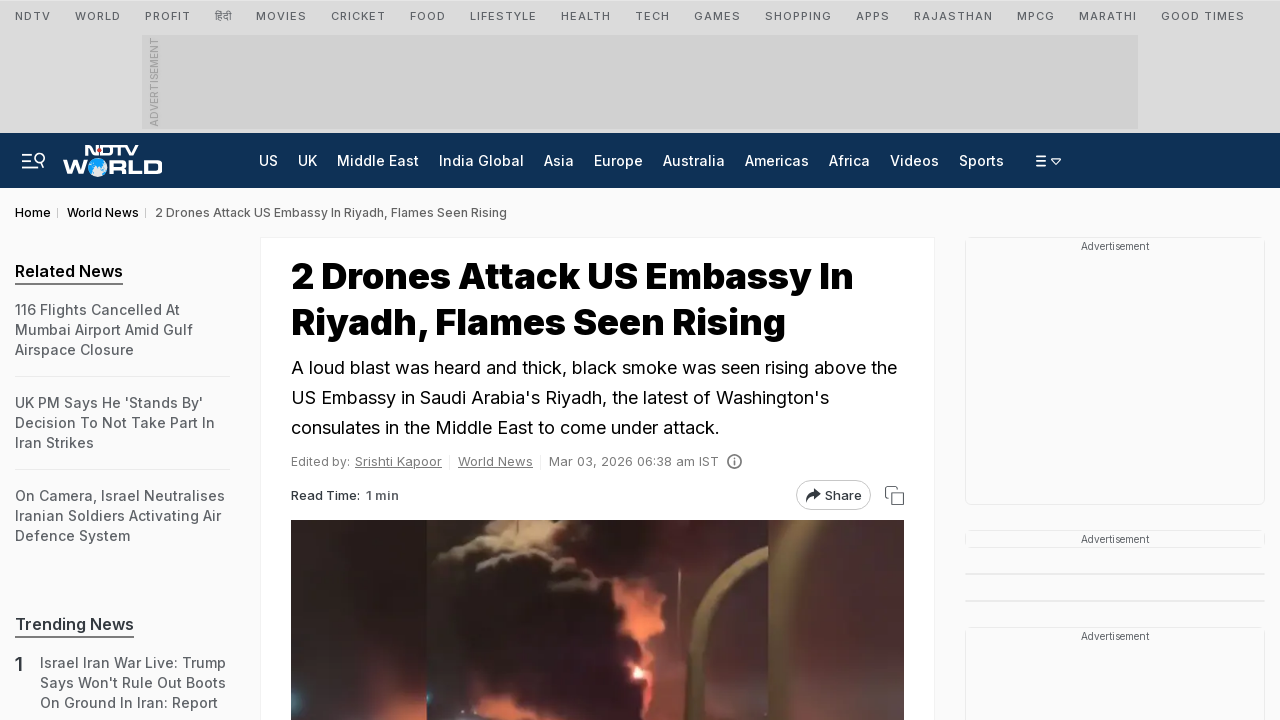

Article page loaded and article title visible
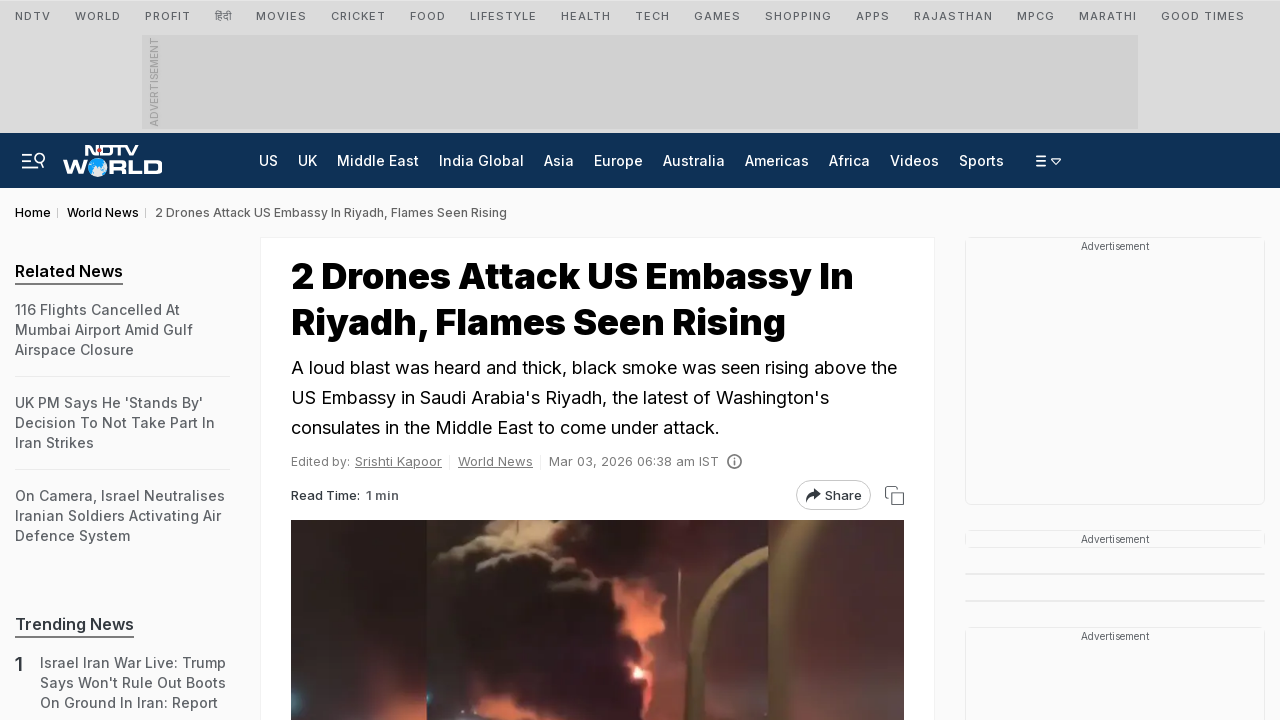

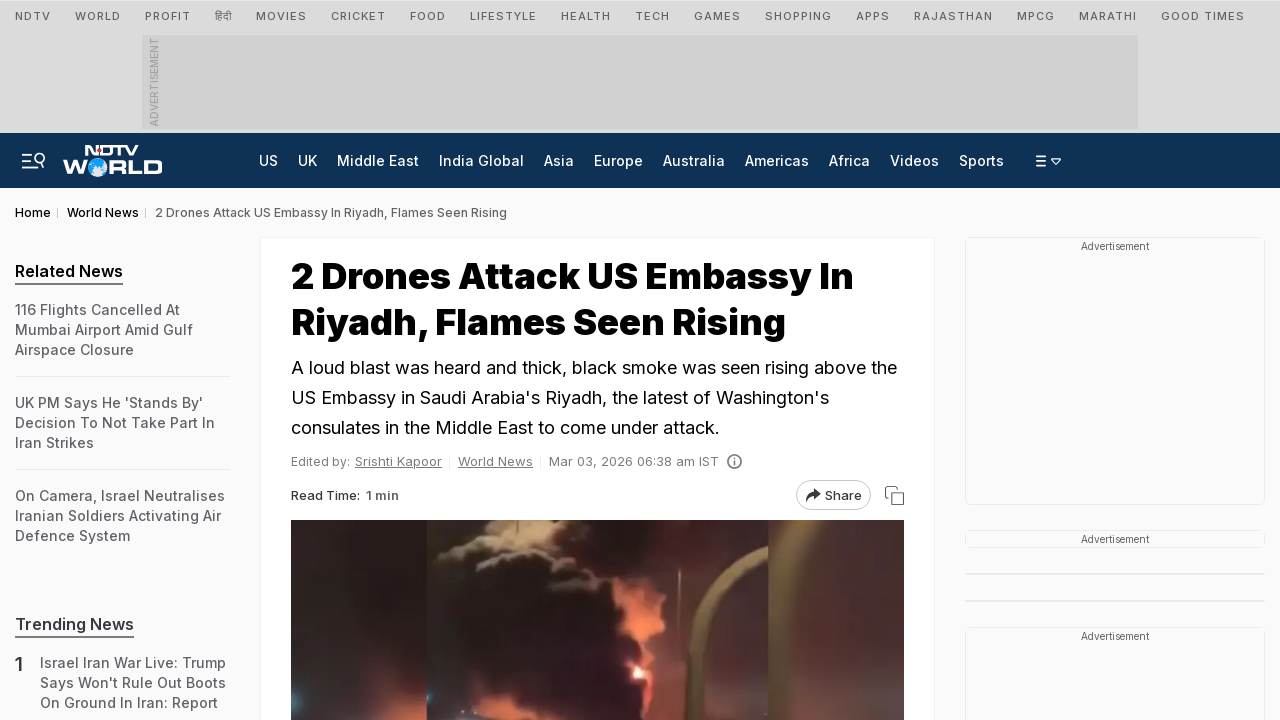